Tests clicking a button with duplicate IDs by using specific XPath targeting the button with text "Click me!" on the Tricentis obstacle course

Starting URL: https://obstaclecourse.tricentis.com/Obstacles/22505

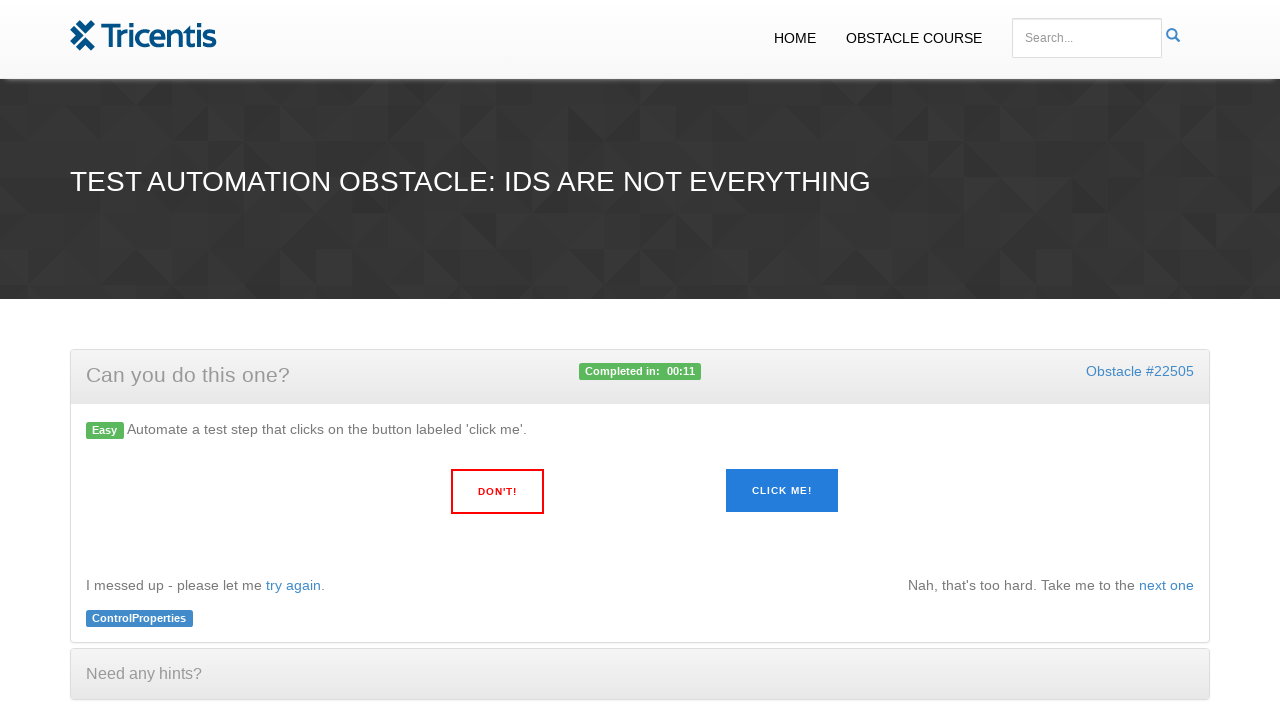

Clicked button with text 'Click me!' using XPath to target specific duplicate ID element at (782, 491) on xpath=//*[@id="dontuseid" and text()="Click me!"]
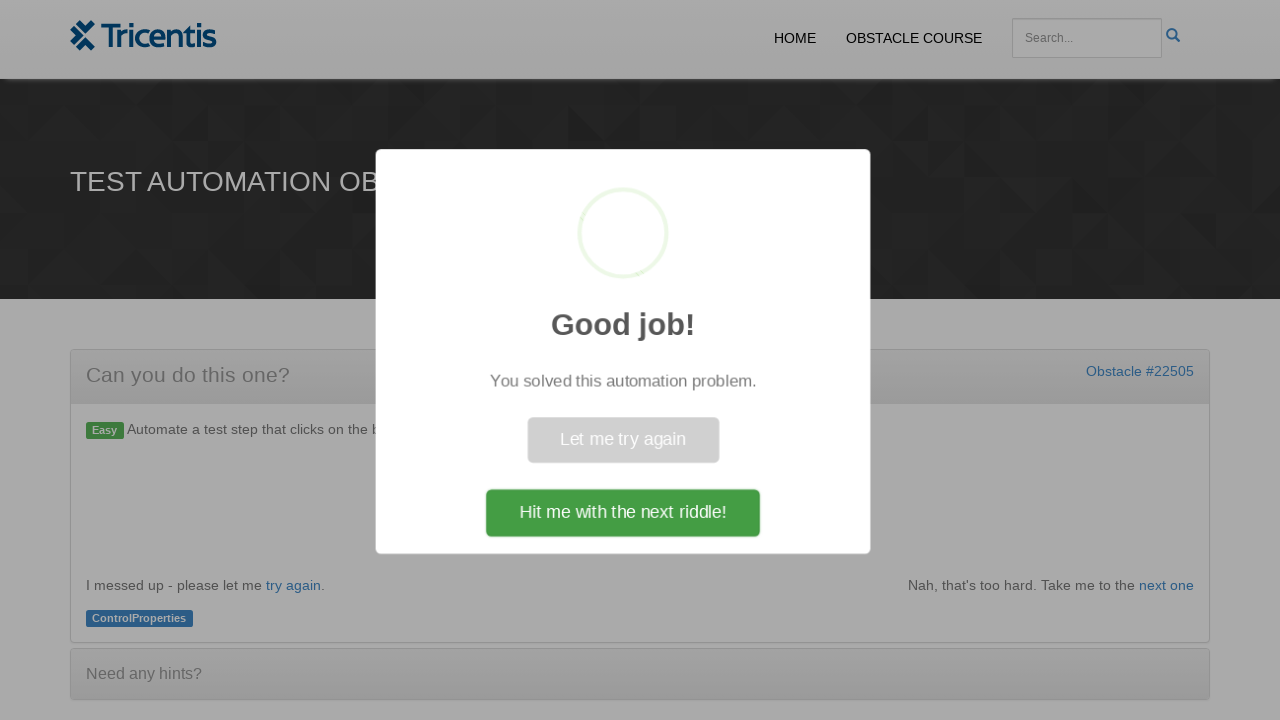

Success popup appeared after clicking button
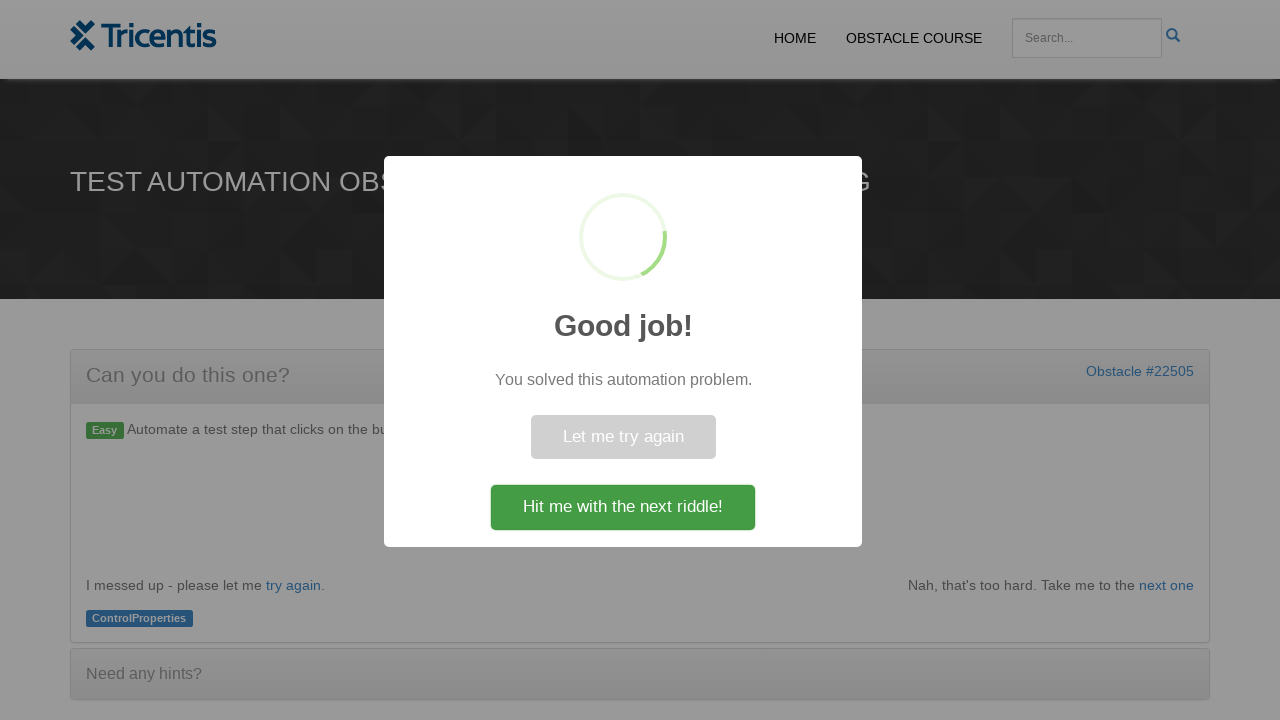

Clicked cancel button to dismiss success popup and stay on page at (623, 437) on .cancel
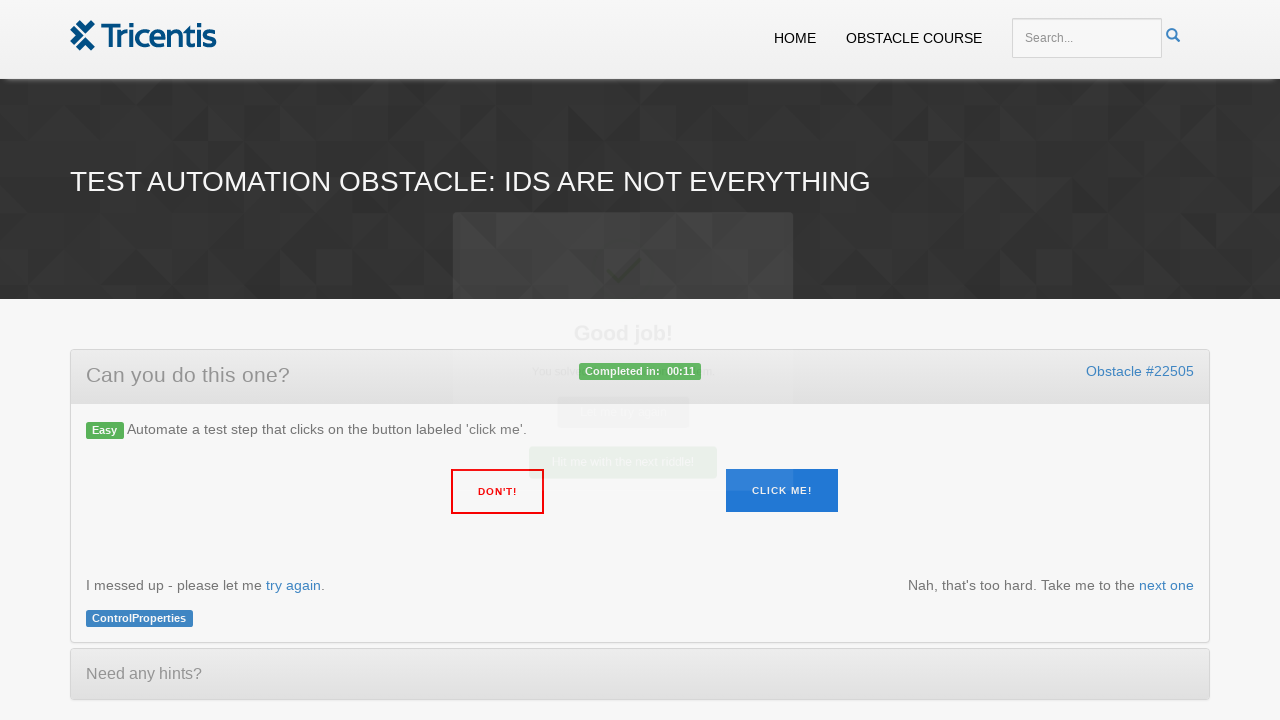

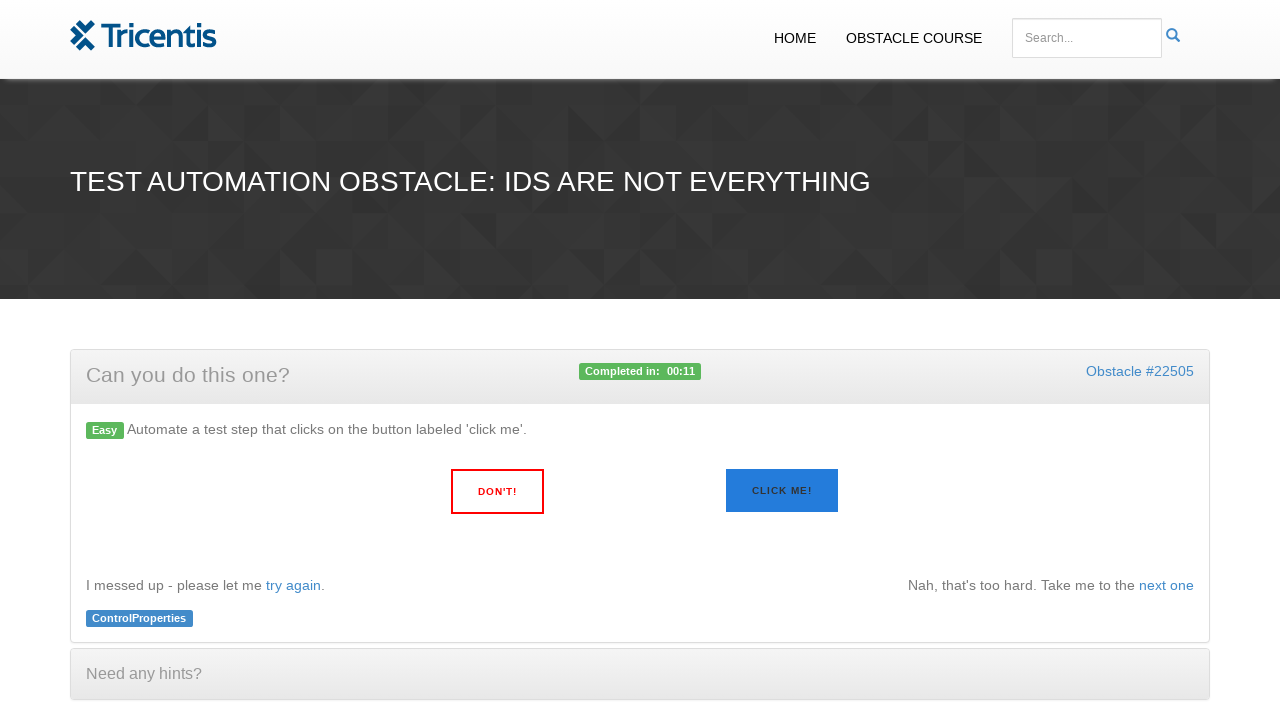